Tests dynamic loading functionality by clicking on Example 1 (hidden element) and Example 2 (rendered element) links, triggering the loading process, and verifying that "Hello World!" text appears after loading completes

Starting URL: https://the-internet.herokuapp.com/dynamic_loading

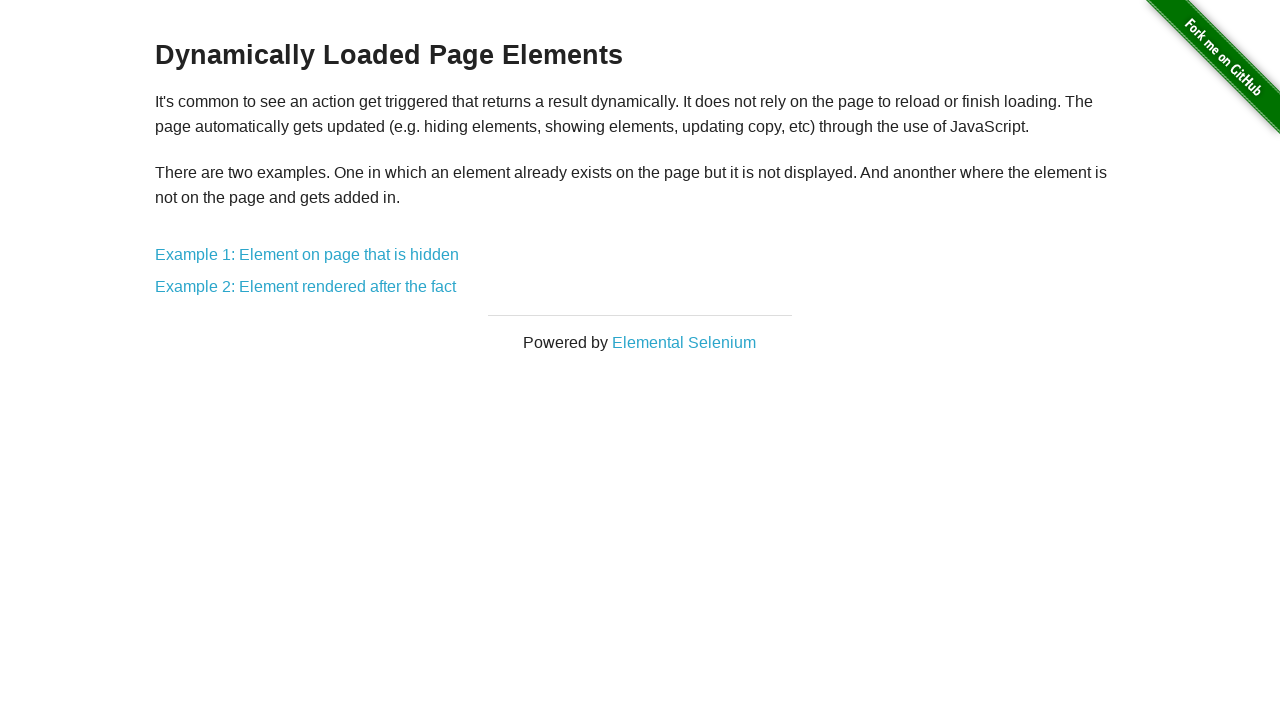

Clicked on Example 1 link (hidden element) at (307, 255) on text=Example 1: Element on page that is hidden
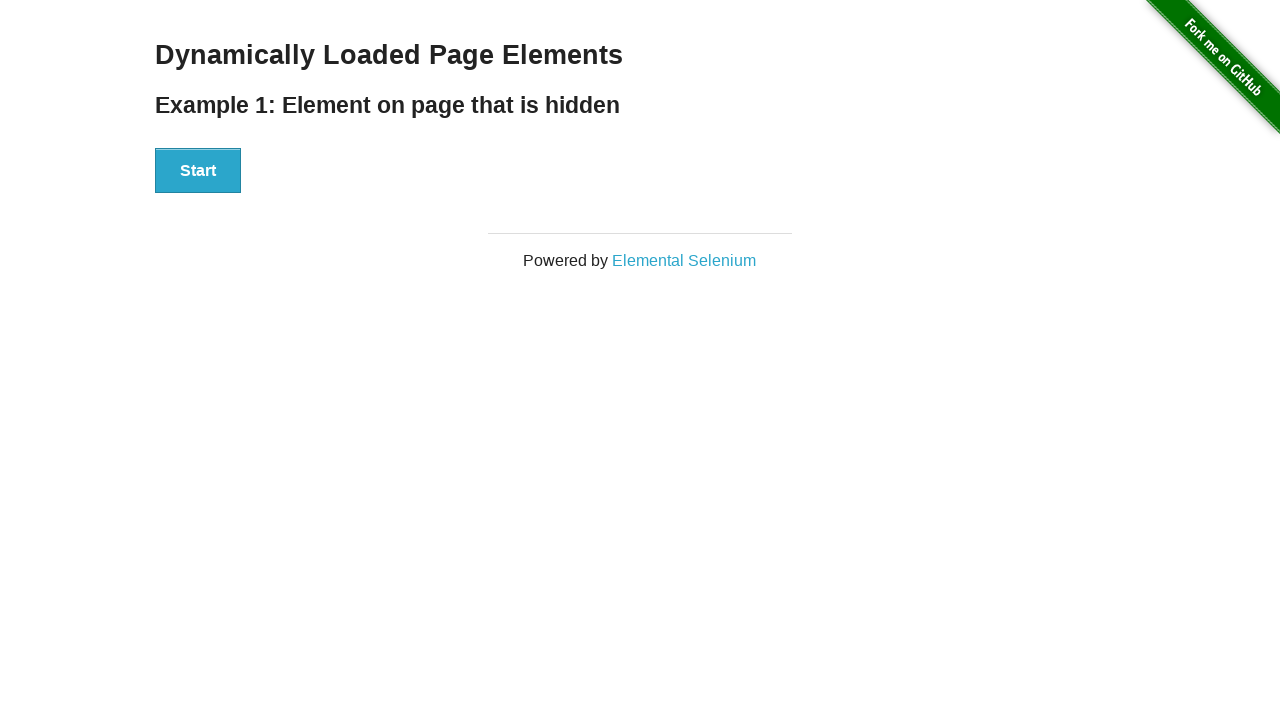

Navigated to Example 1 page
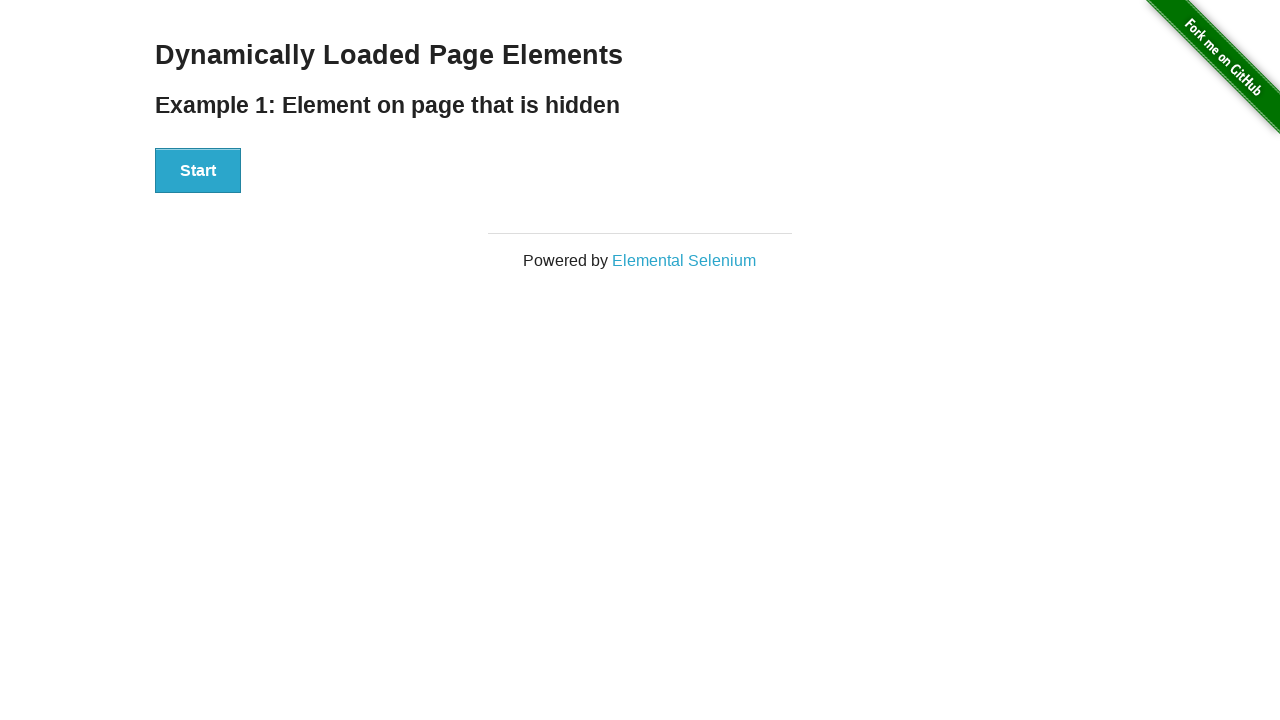

Clicked Start button to trigger loading at (198, 171) on button
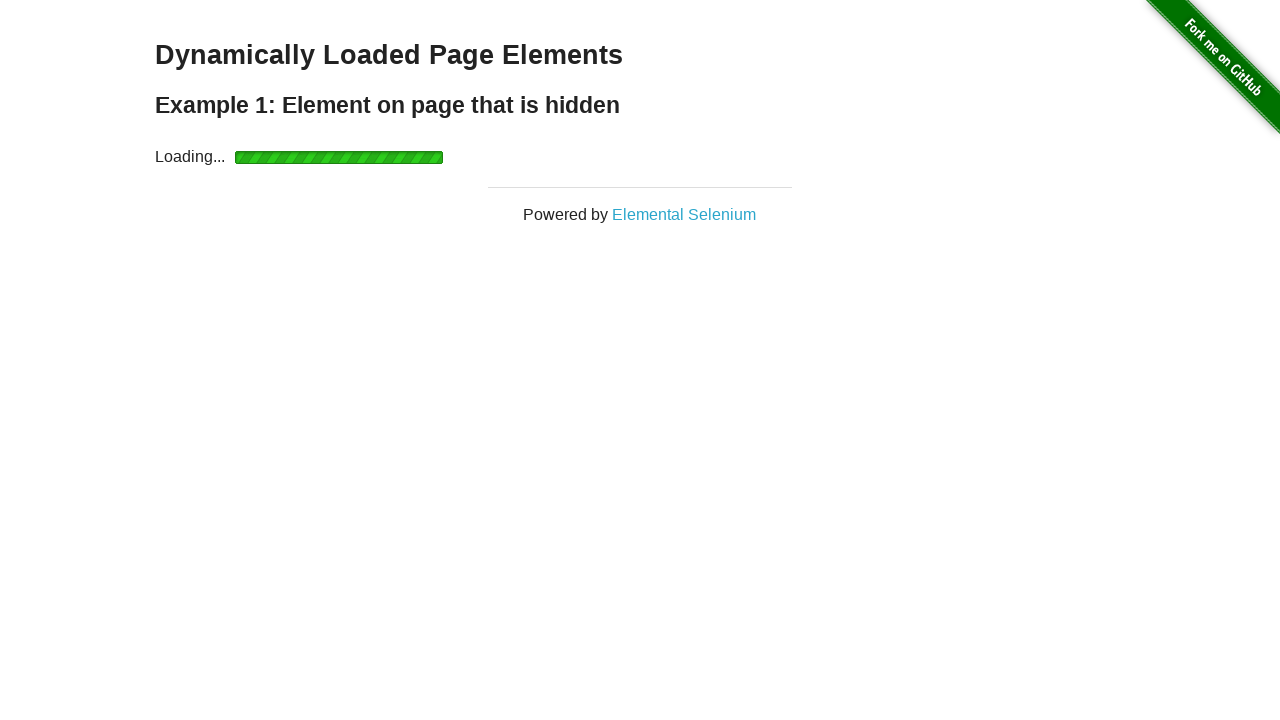

Loading completed and 'Hello World!' text appeared
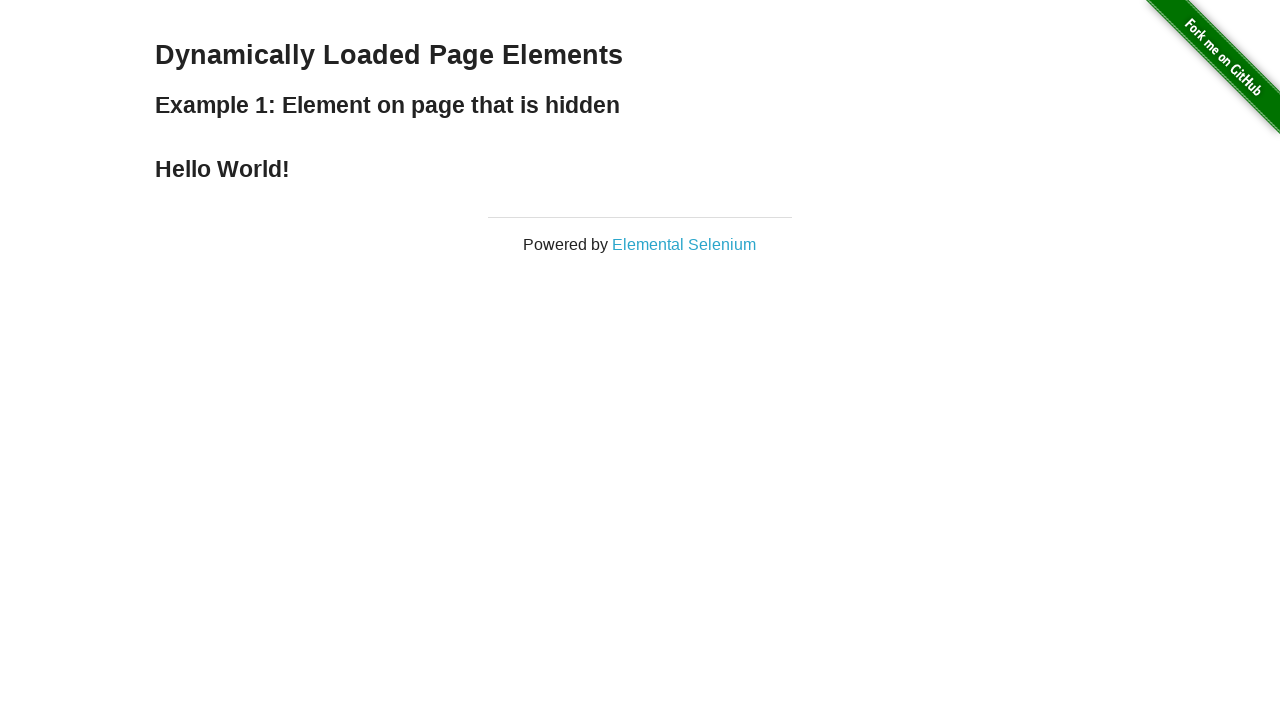

Navigated back to main dynamic loading page
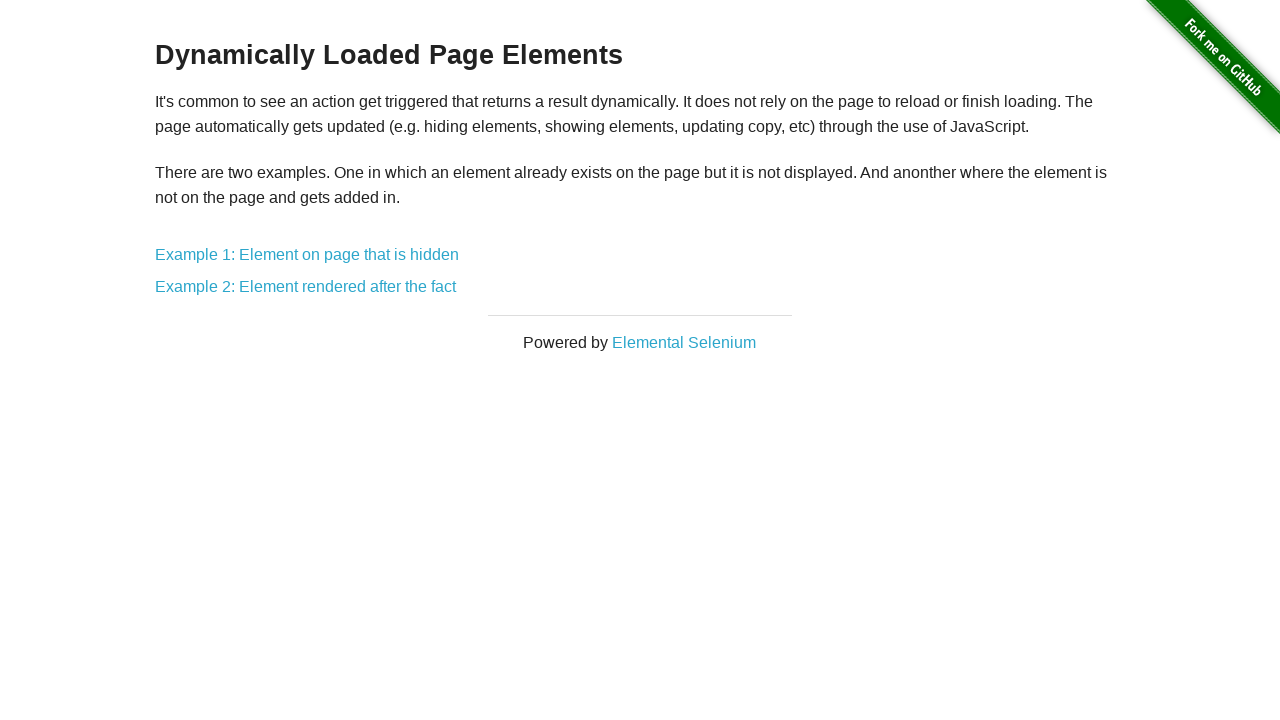

Clicked on Example 2 link (rendered element) at (306, 287) on text=Example 2: Element rendered after the fact
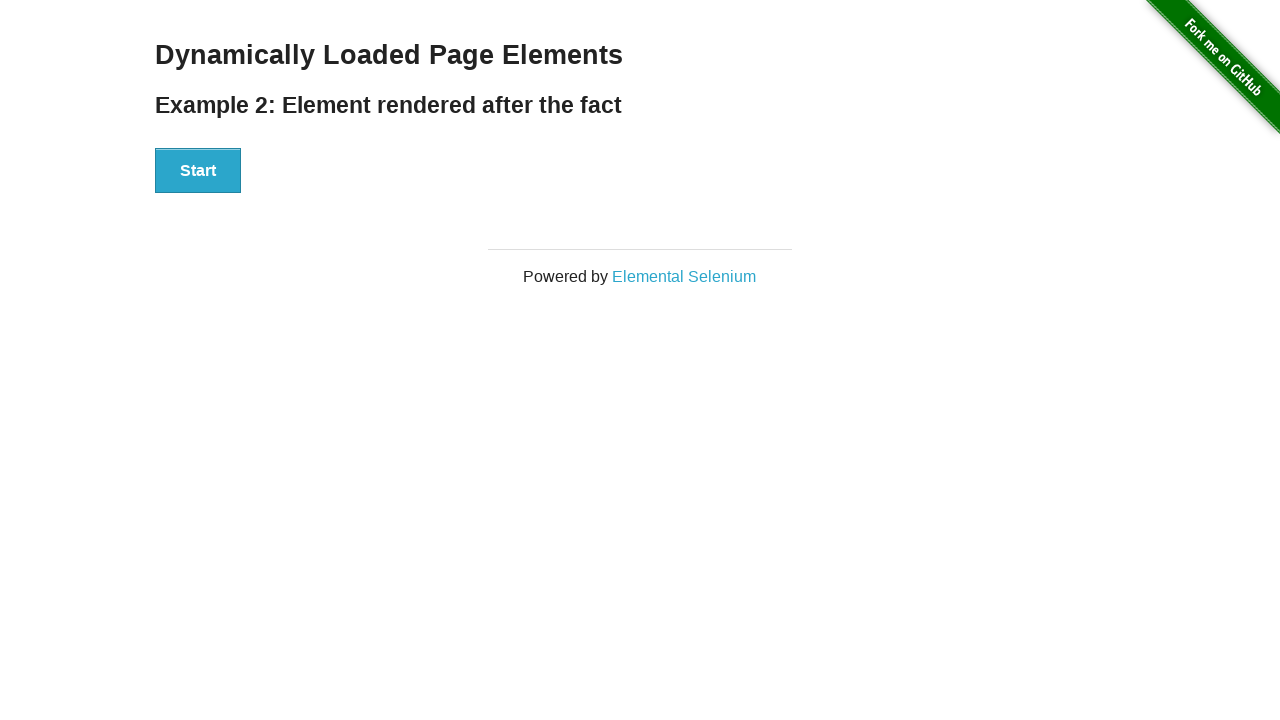

Navigated to Example 2 page
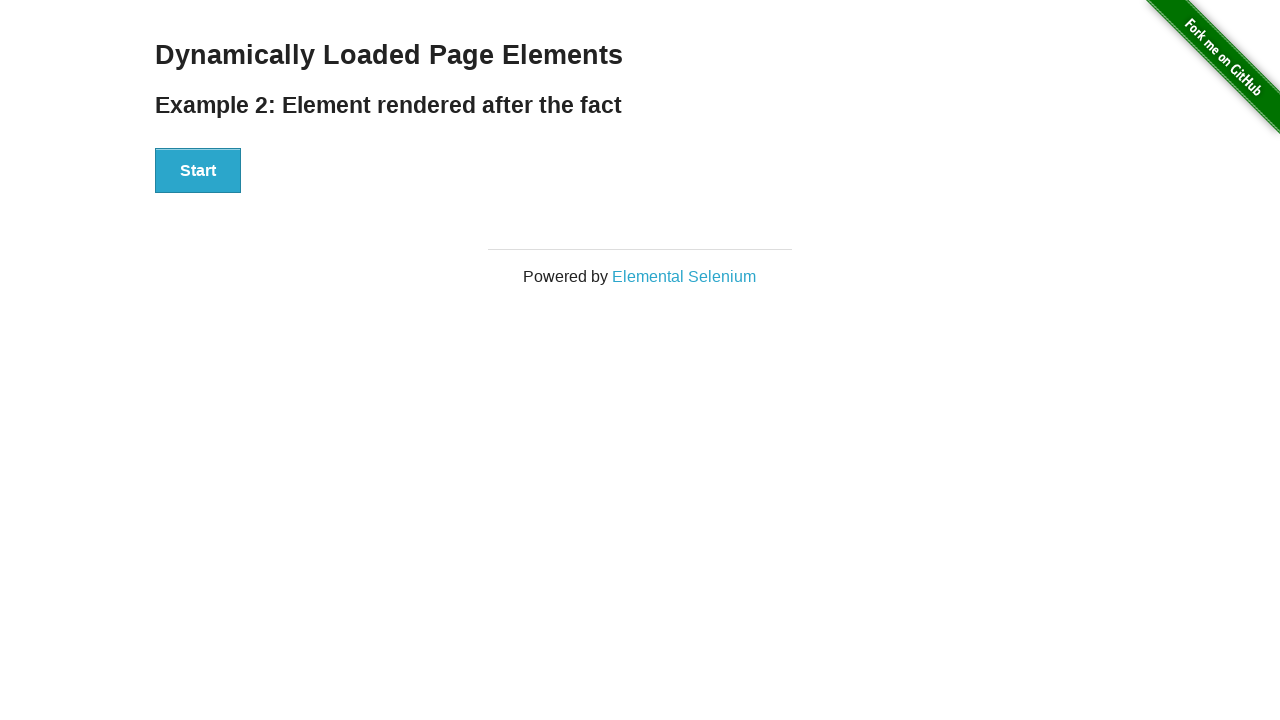

Clicked Start button to trigger loading at (198, 171) on button
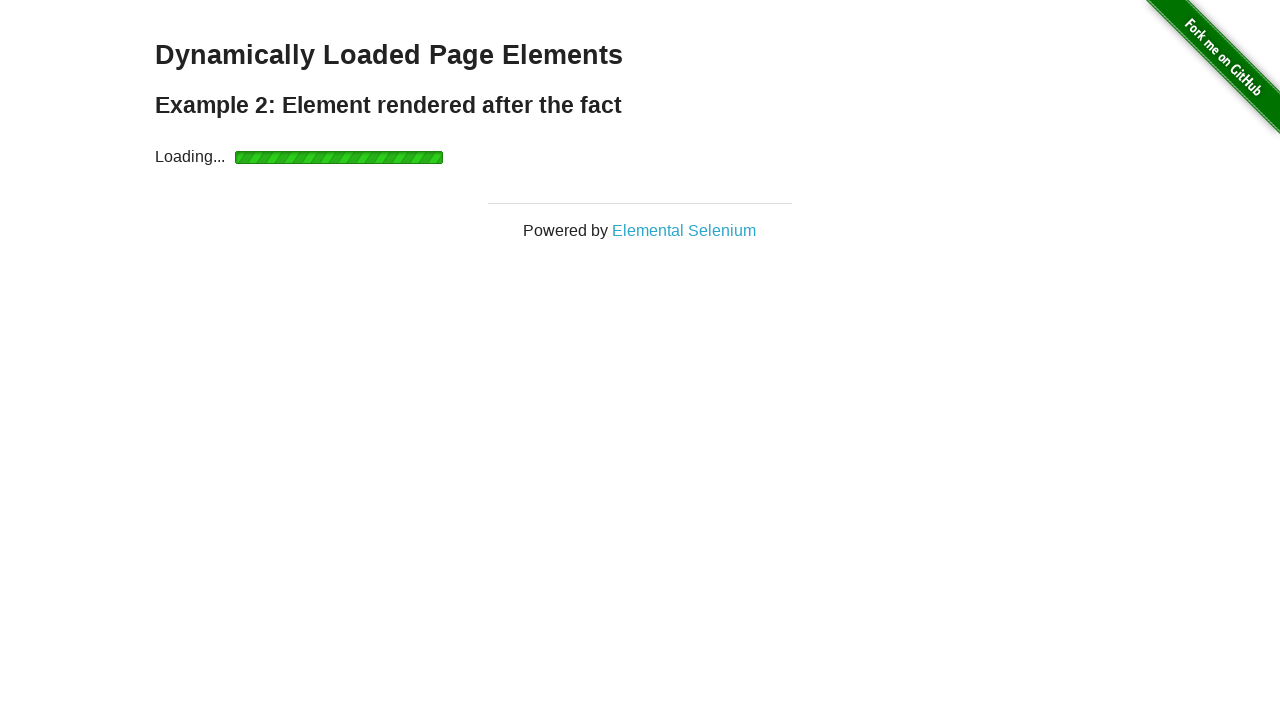

Loading completed and 'Hello World!' text appeared
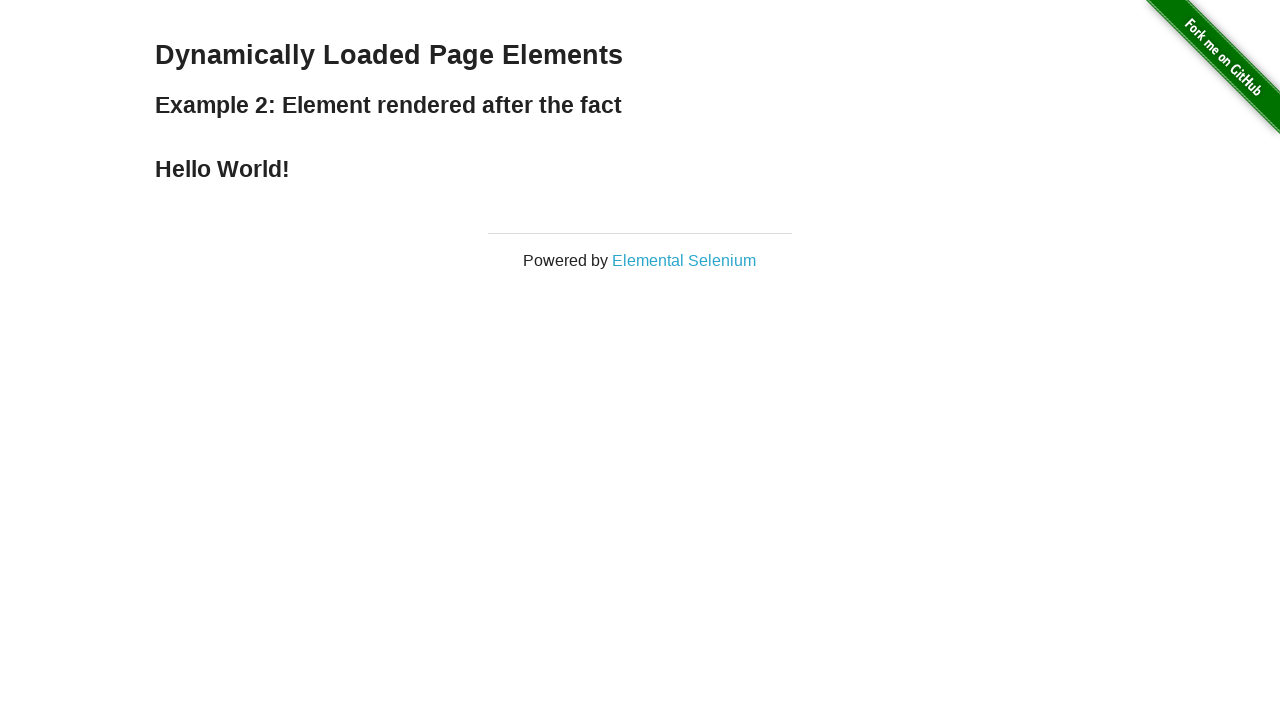

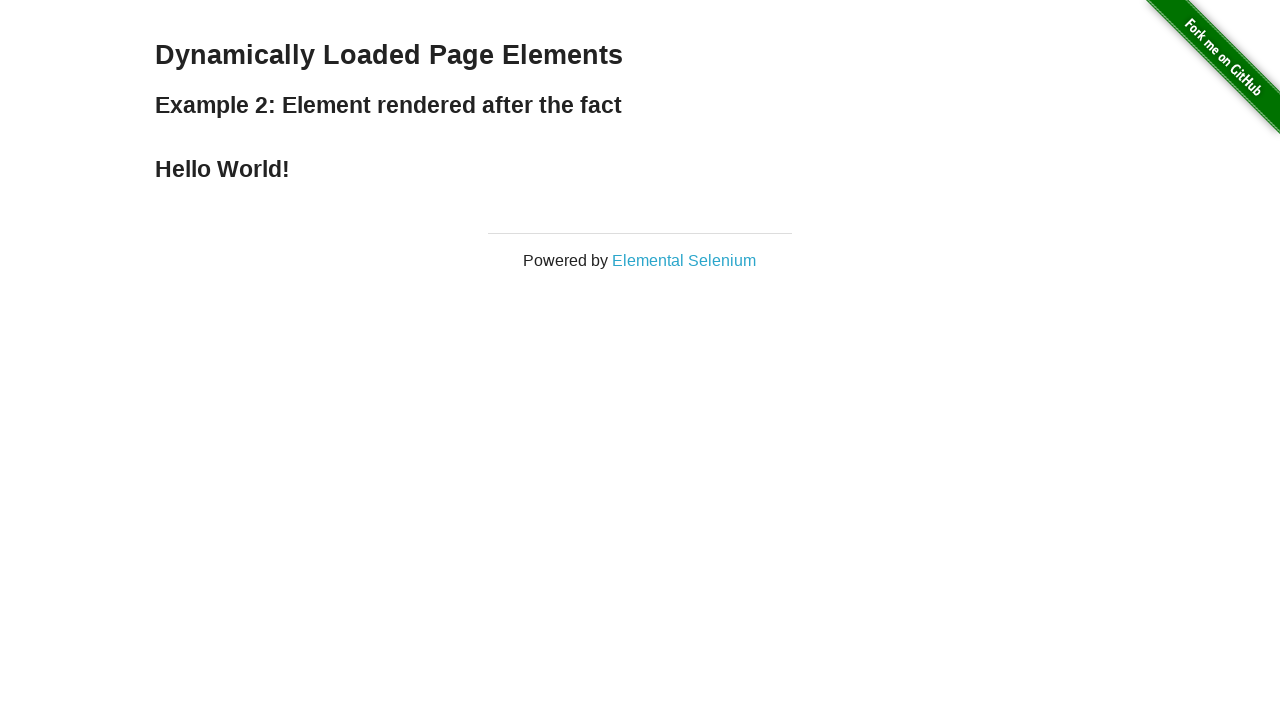